Tests that the Clear completed button displays the correct text when items are completed.

Starting URL: https://demo.playwright.dev/todomvc

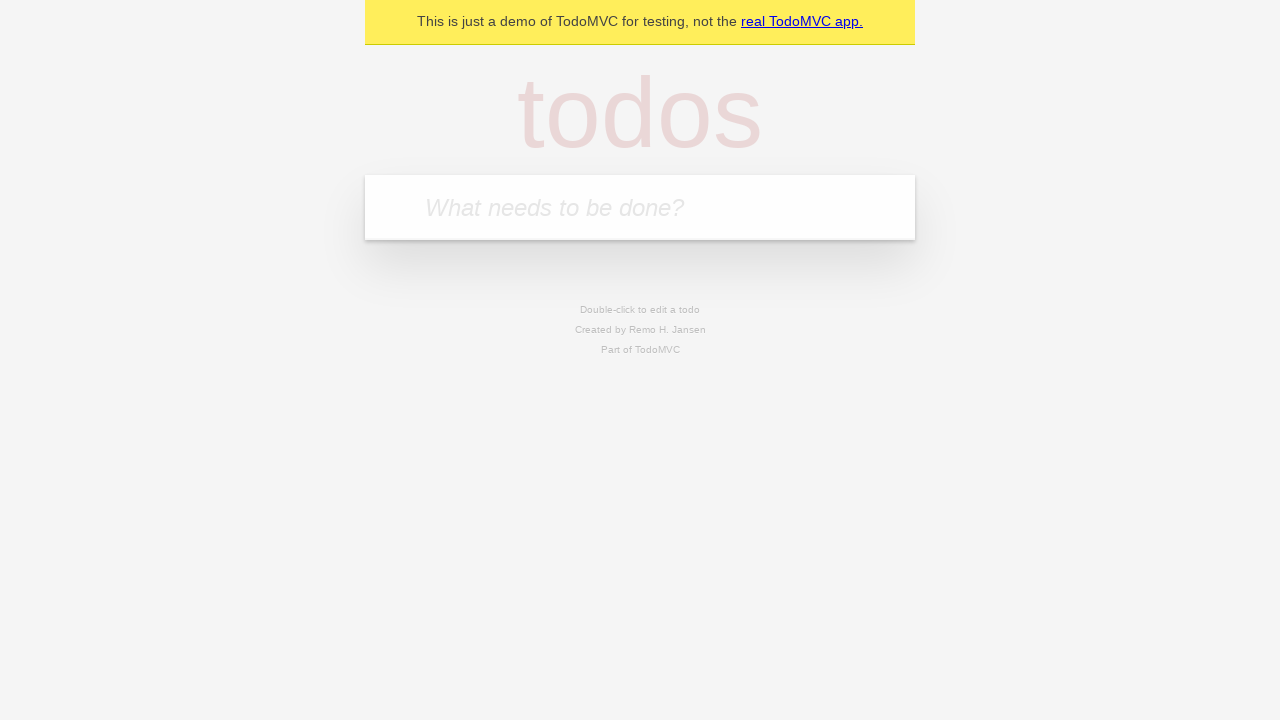

Filled todo input with 'buy some cheese' on internal:attr=[placeholder="What needs to be done?"i]
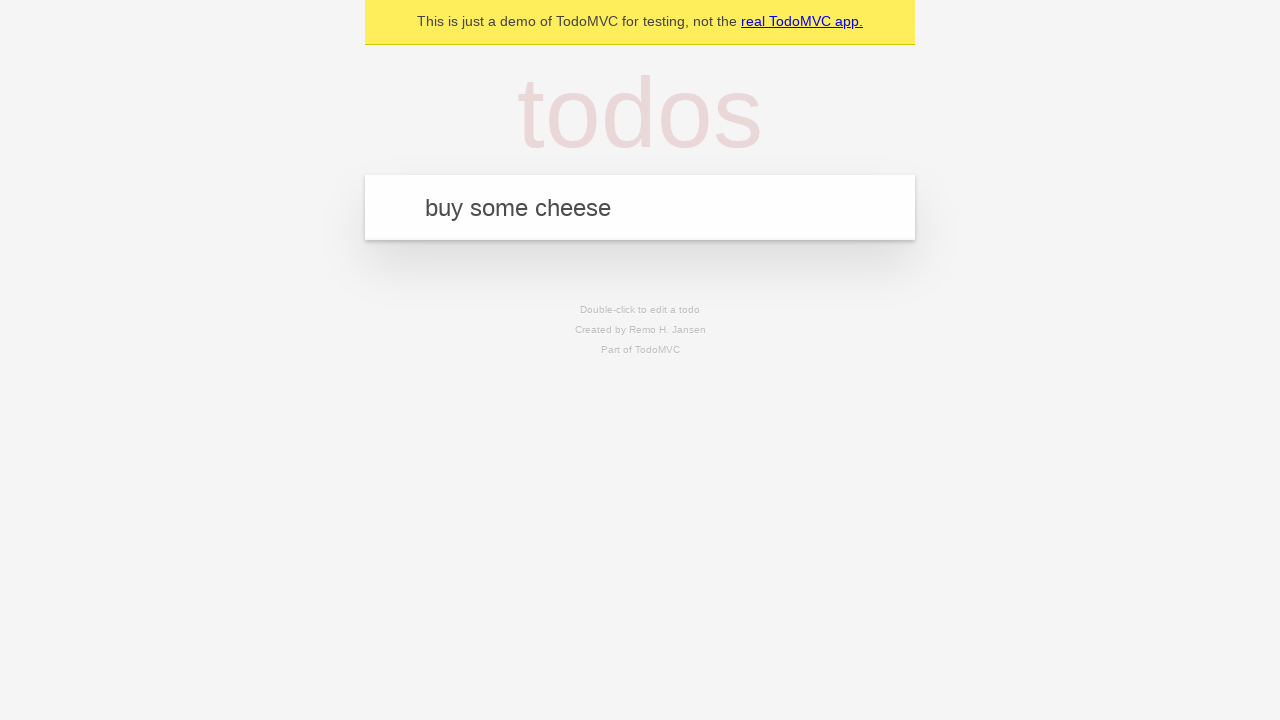

Pressed Enter to create first todo on internal:attr=[placeholder="What needs to be done?"i]
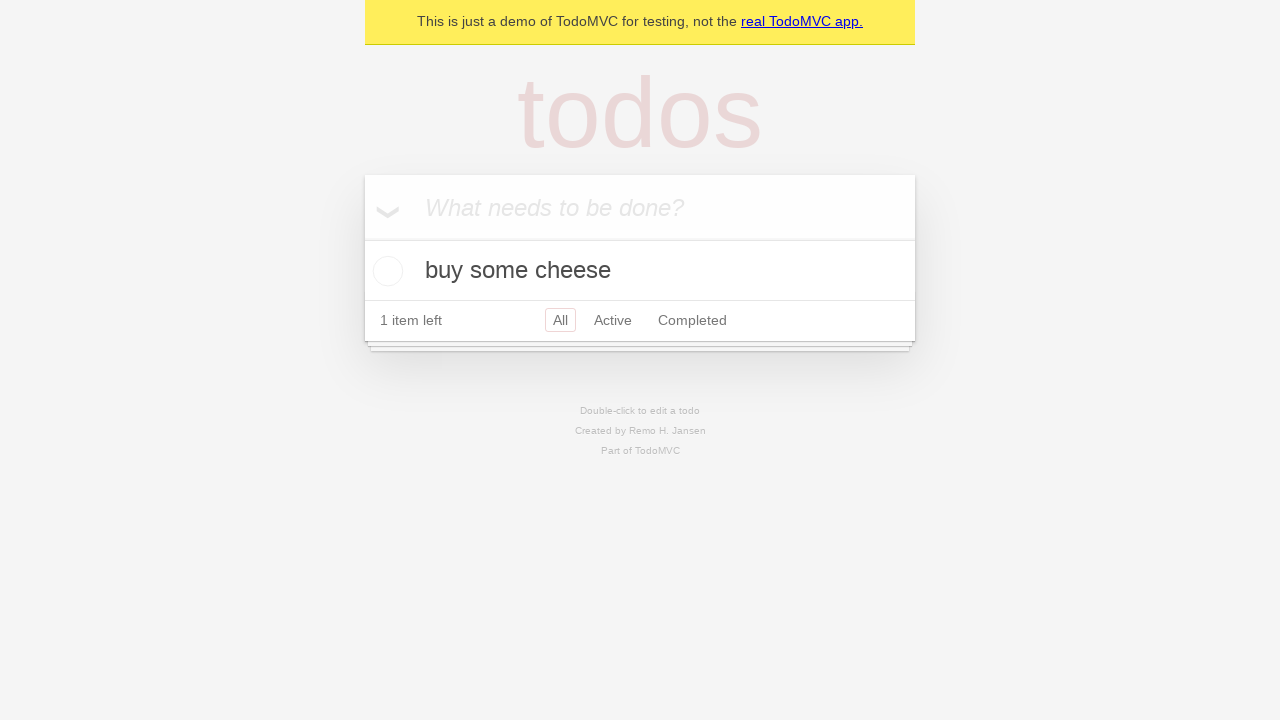

Filled todo input with 'feed the cat' on internal:attr=[placeholder="What needs to be done?"i]
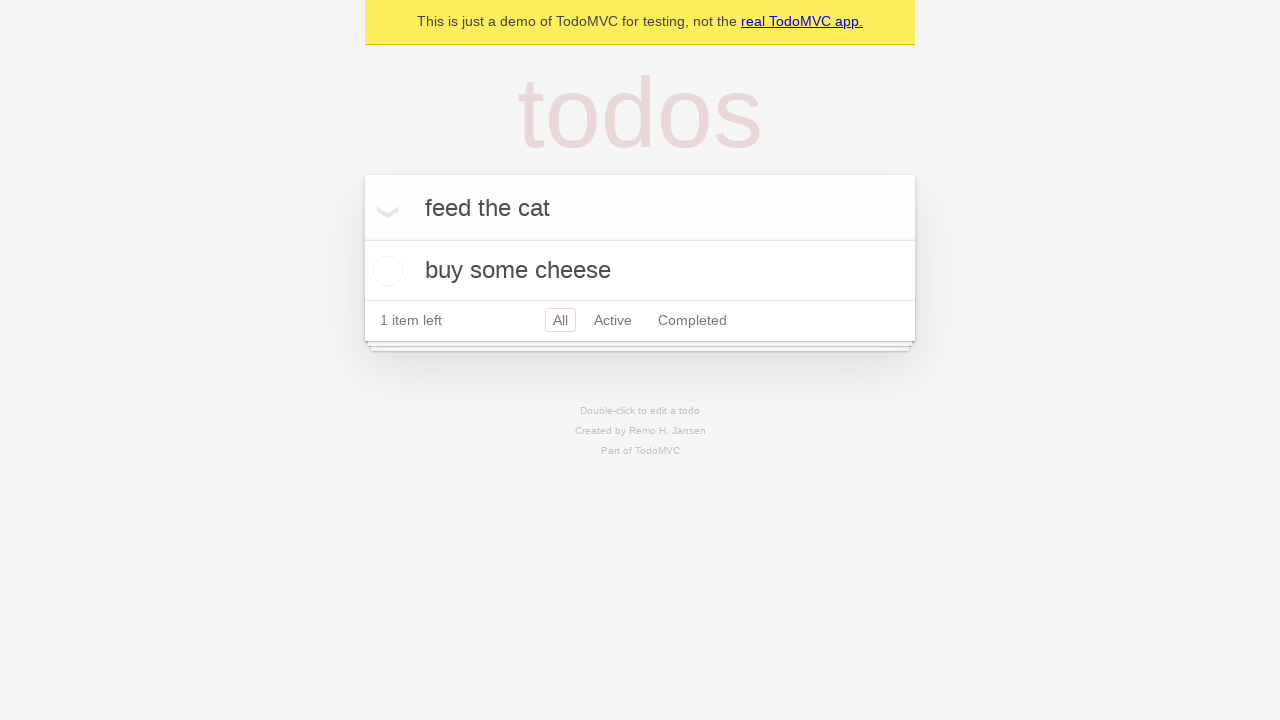

Pressed Enter to create second todo on internal:attr=[placeholder="What needs to be done?"i]
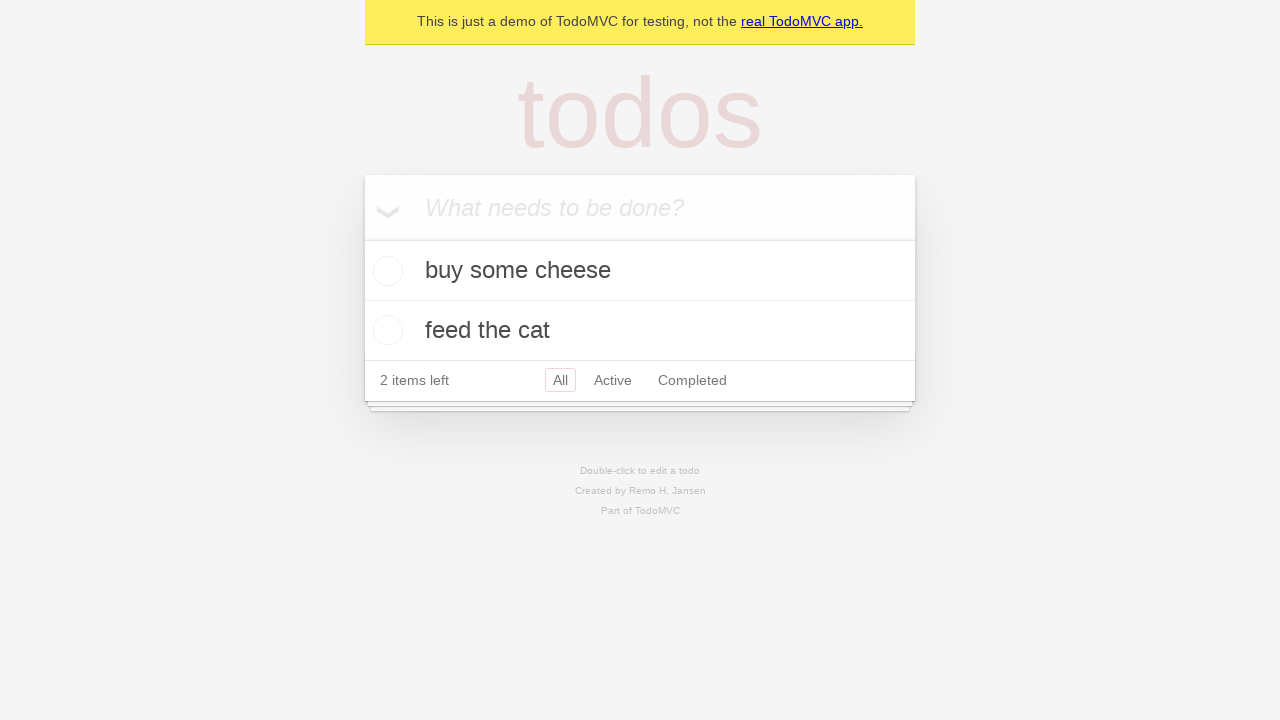

Filled todo input with 'book a doctors appointment' on internal:attr=[placeholder="What needs to be done?"i]
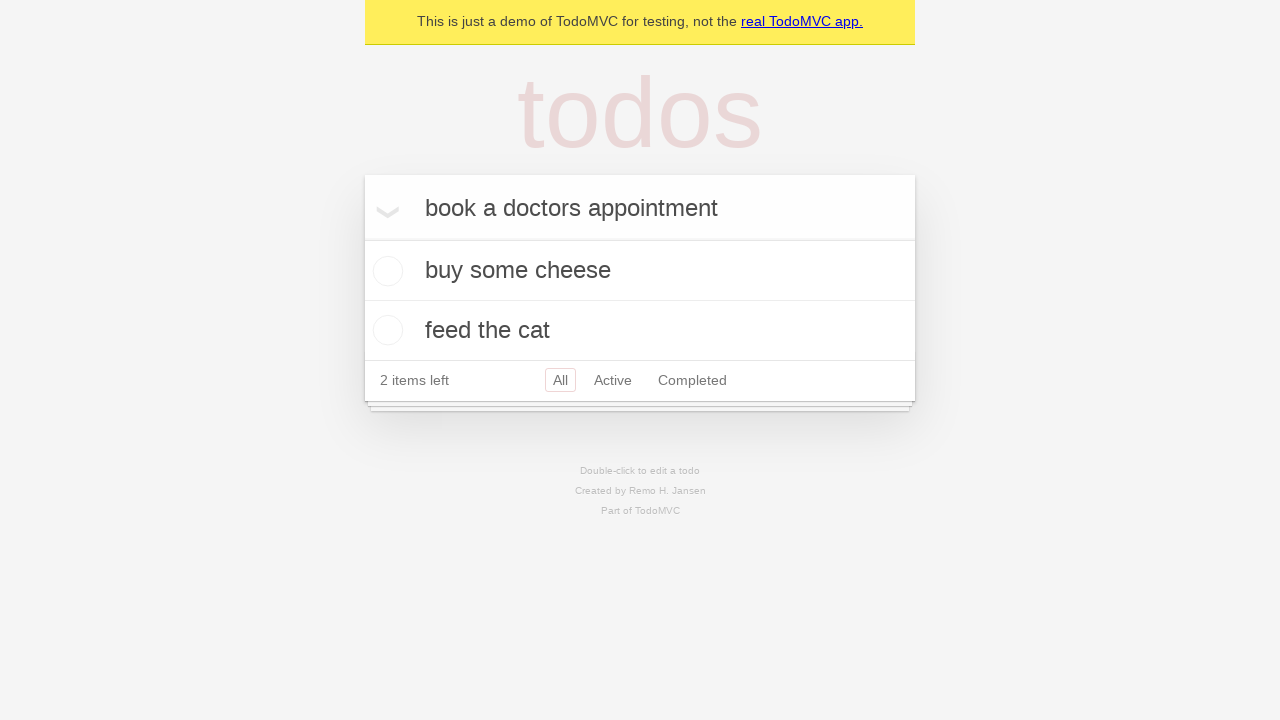

Pressed Enter to create third todo on internal:attr=[placeholder="What needs to be done?"i]
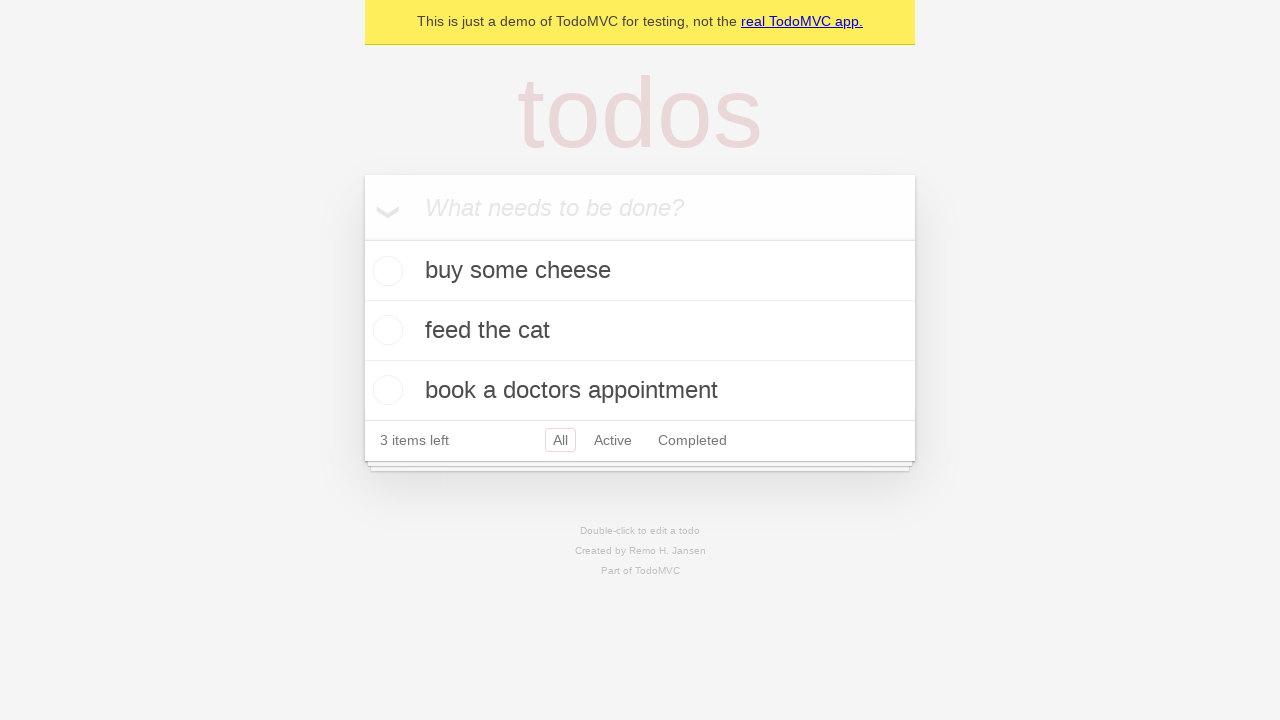

Checked the first todo item at (385, 271) on .todo-list li .toggle >> nth=0
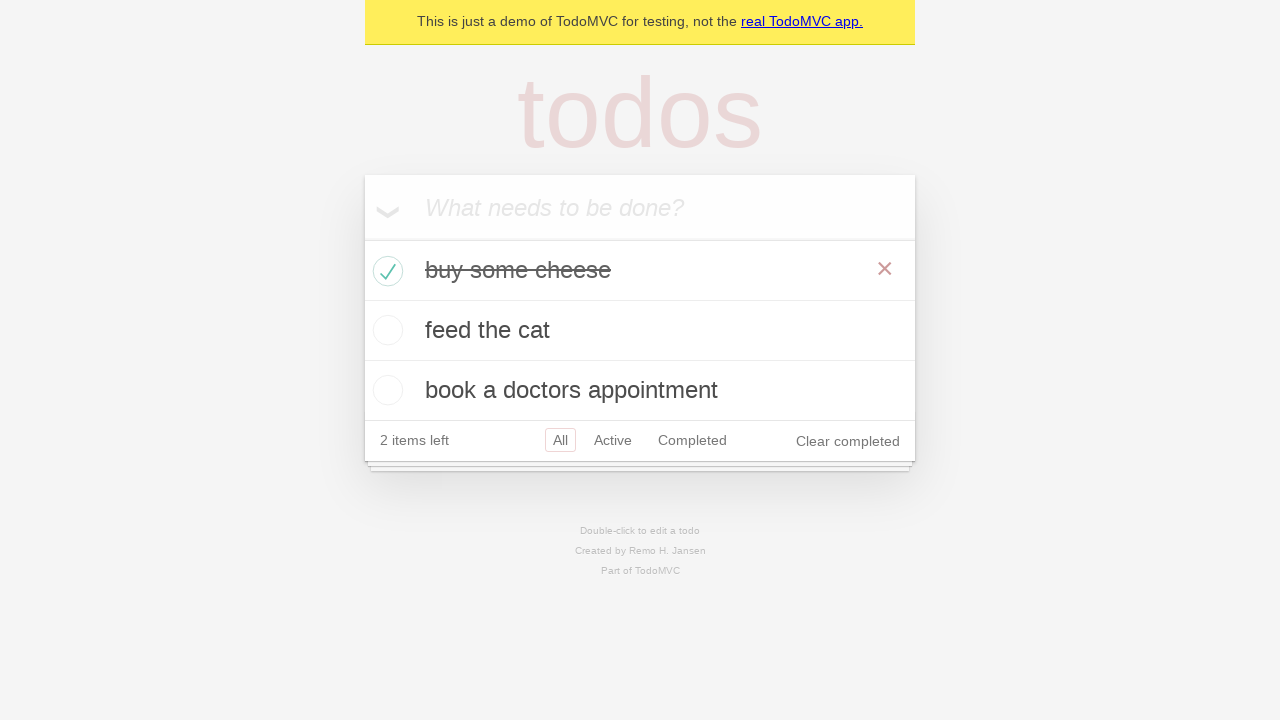

Clear completed button appeared after marking item as complete
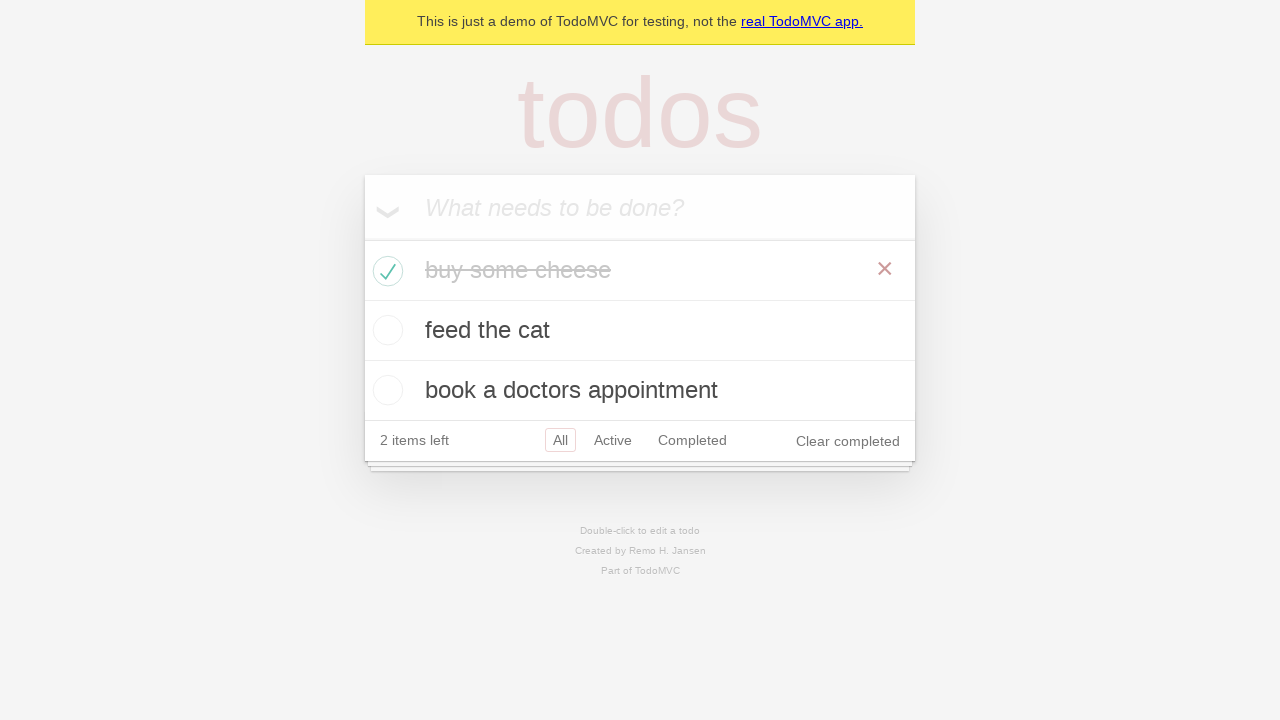

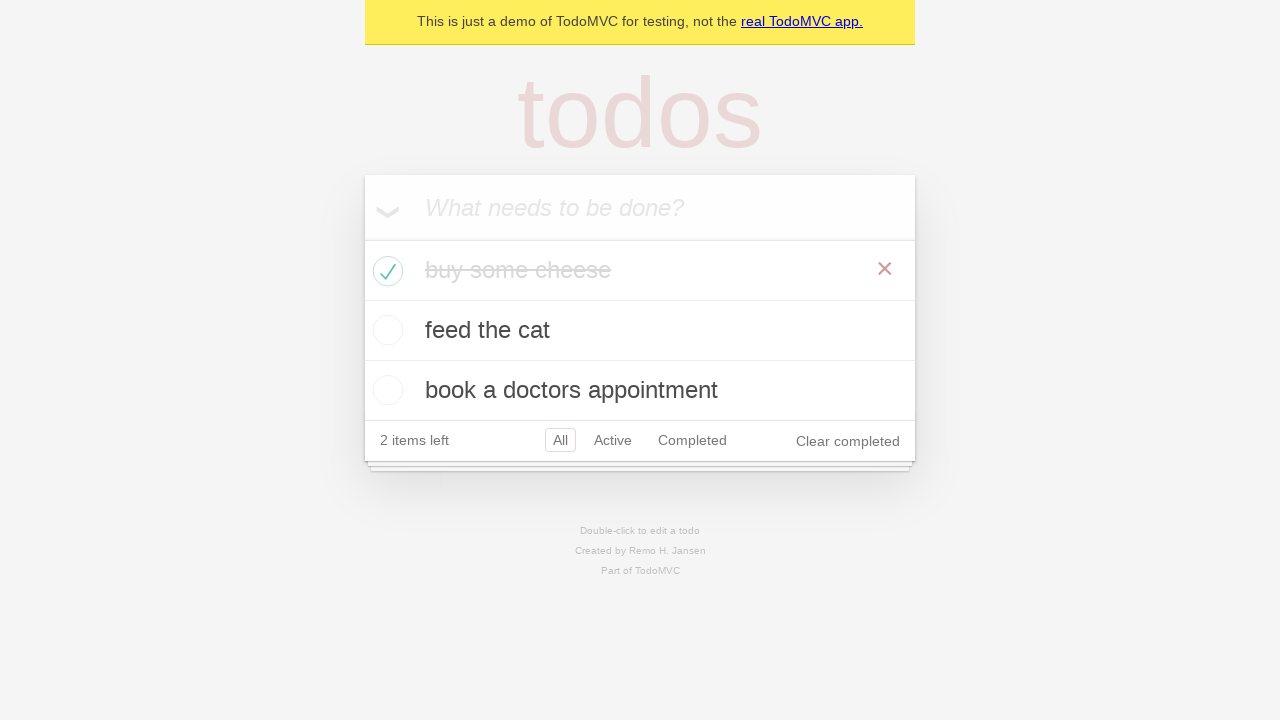